Navigates to Ultimate QA homepage and verifies the page title

Starting URL: https://ultimateqa.com/

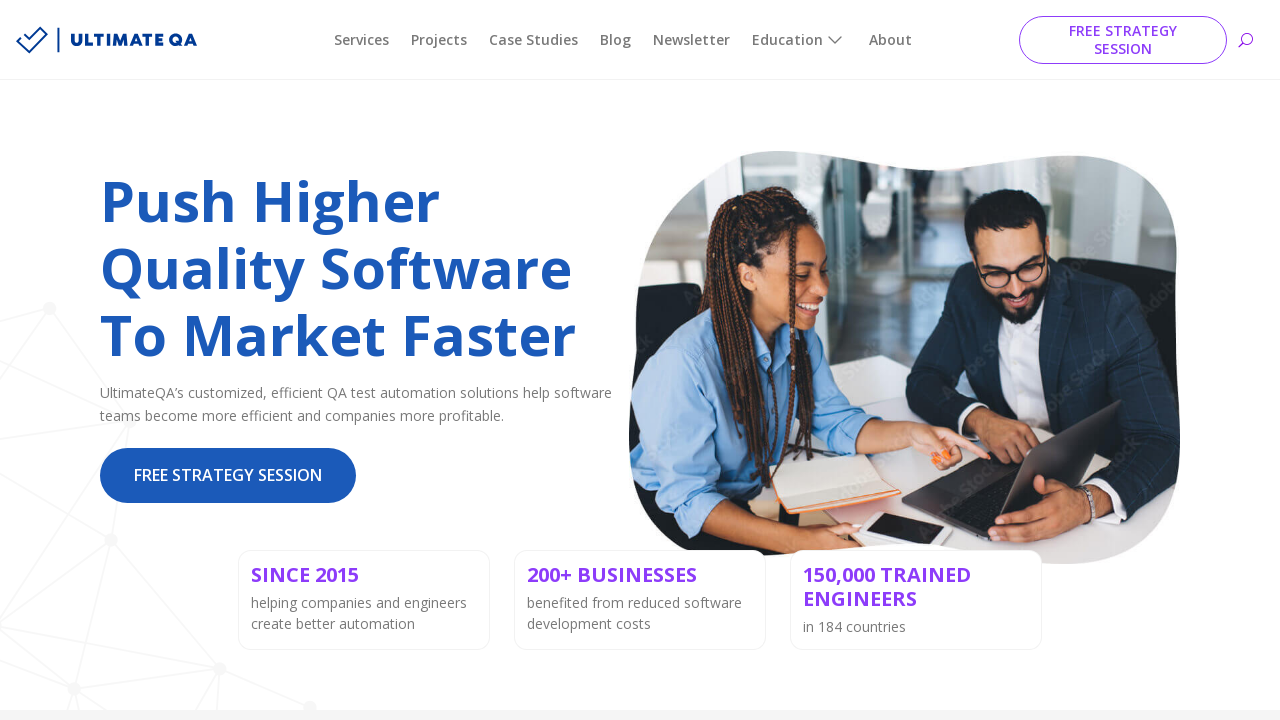

Navigated to Ultimate QA homepage
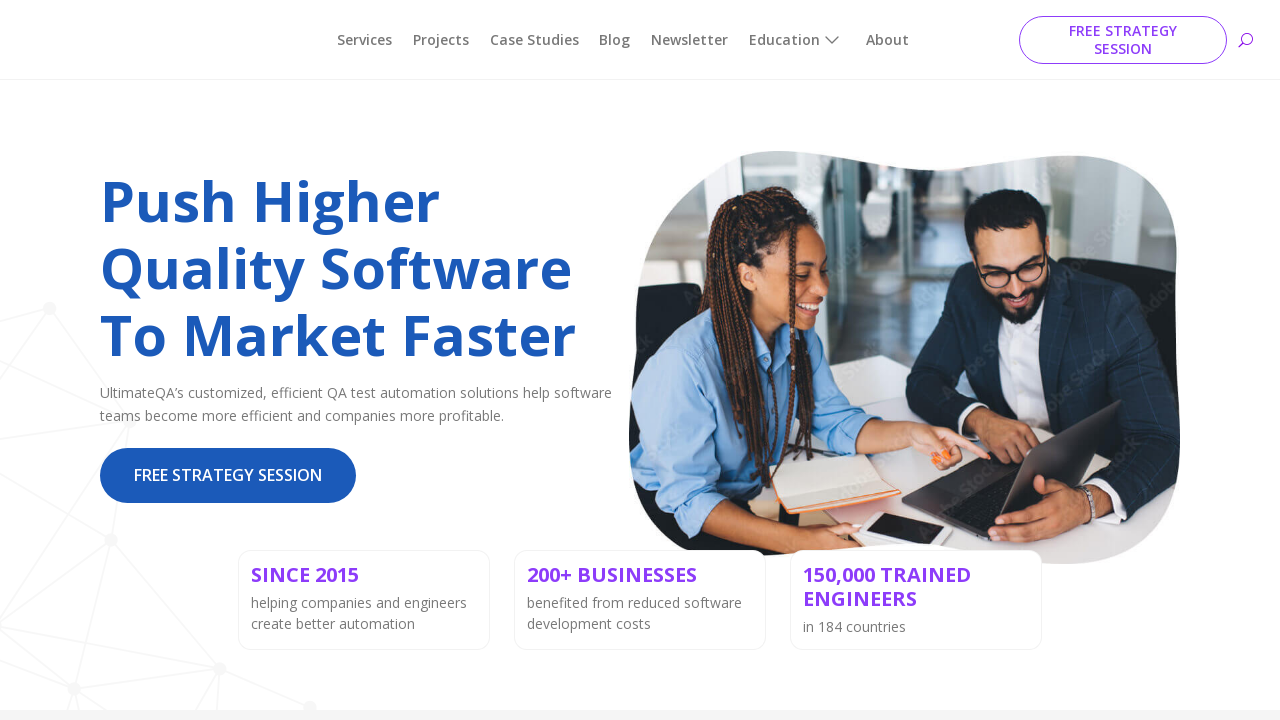

Retrieved page title
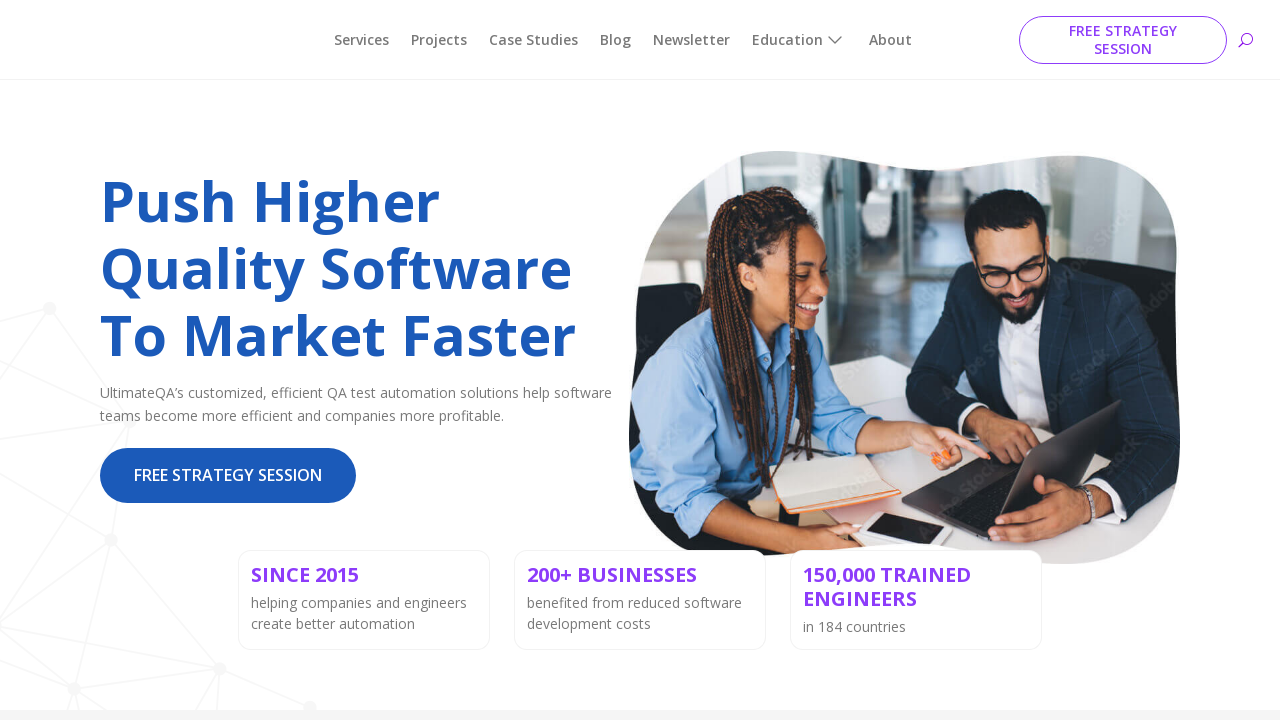

Verified page title matches expected value 'Homepage - Ultimate QA'
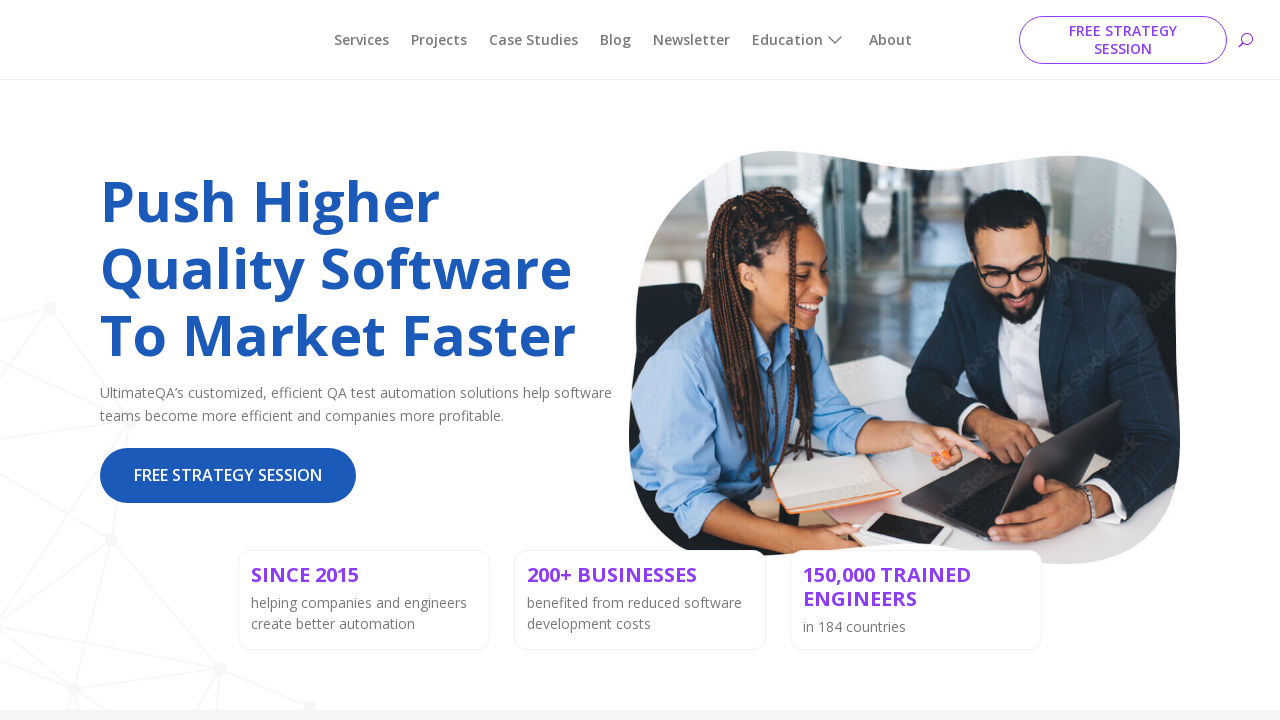

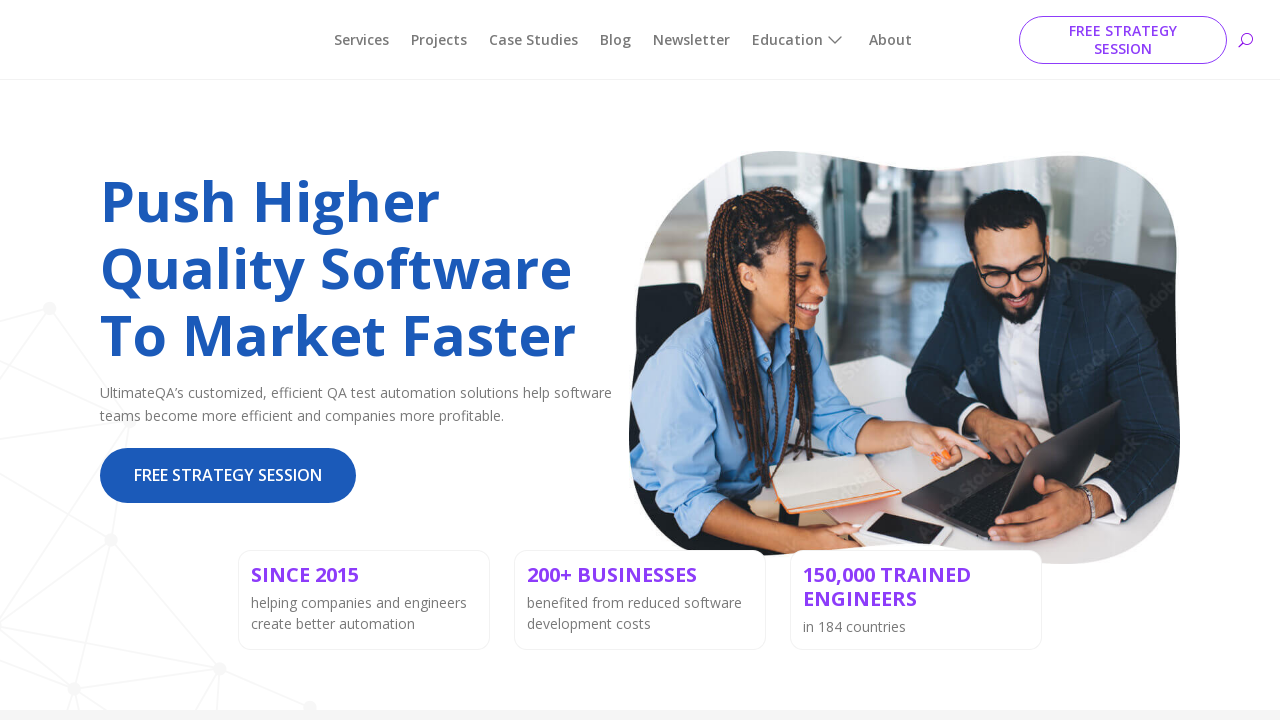